Tests clicking on the 'No Content' API call link which returns a 204 status code

Starting URL: https://demoqa.com/links

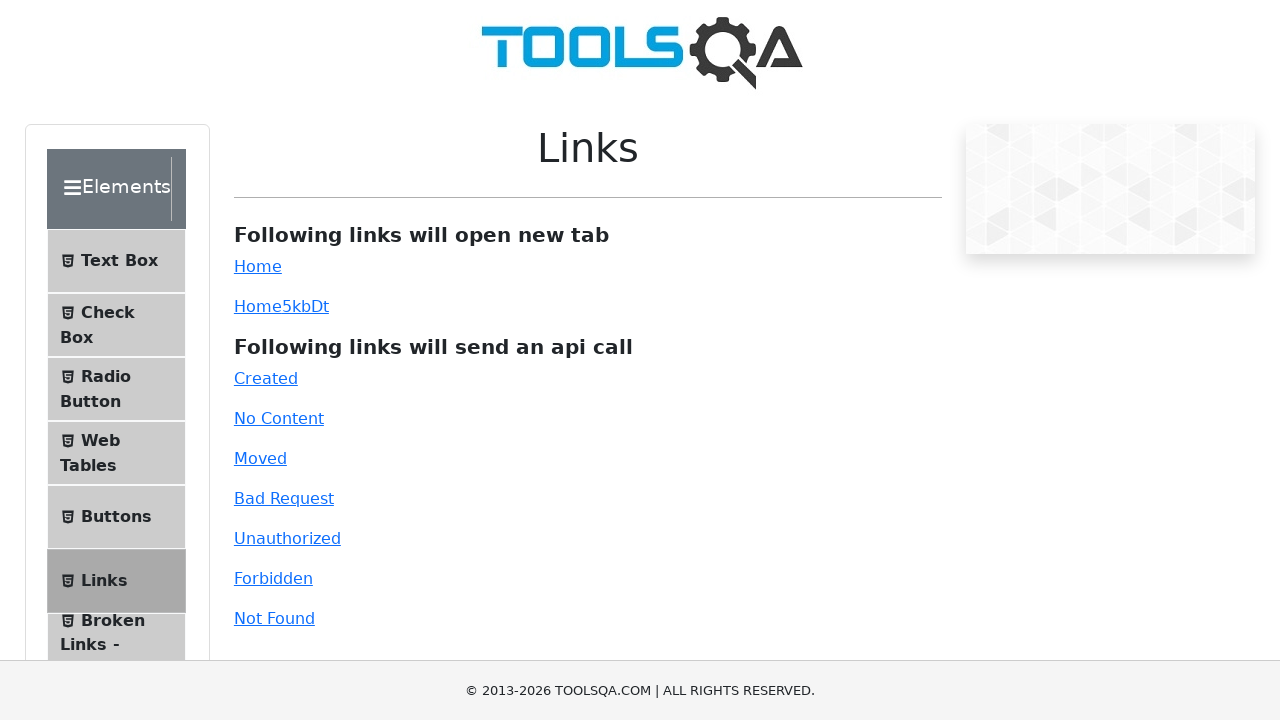

Navigated to https://demoqa.com/links
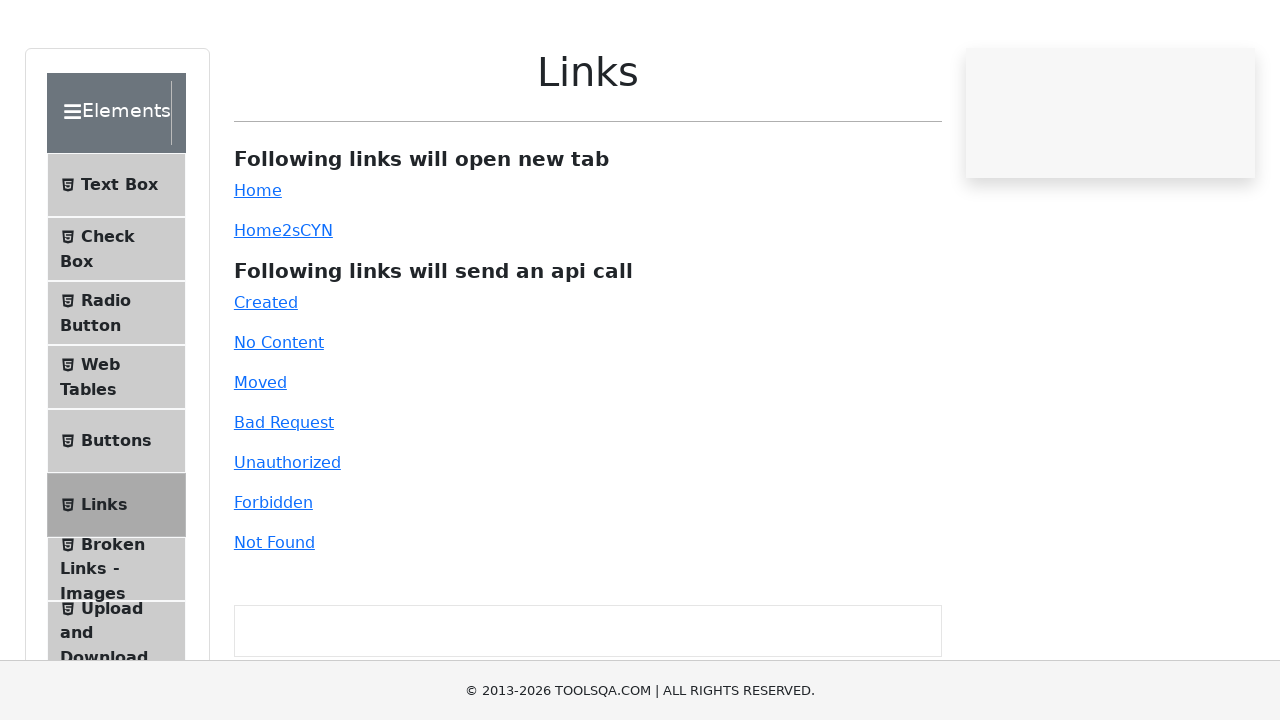

Clicked on the 'No Content' API call link (204 status code) at (279, 418) on #no-content
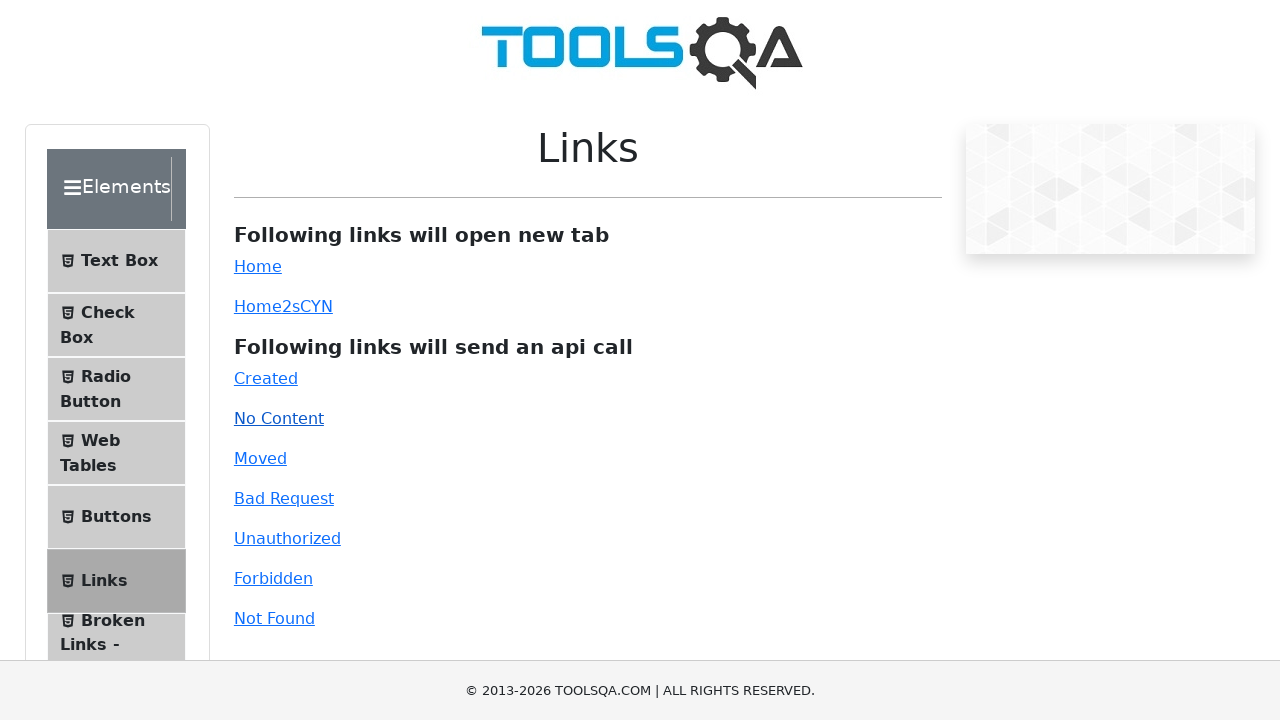

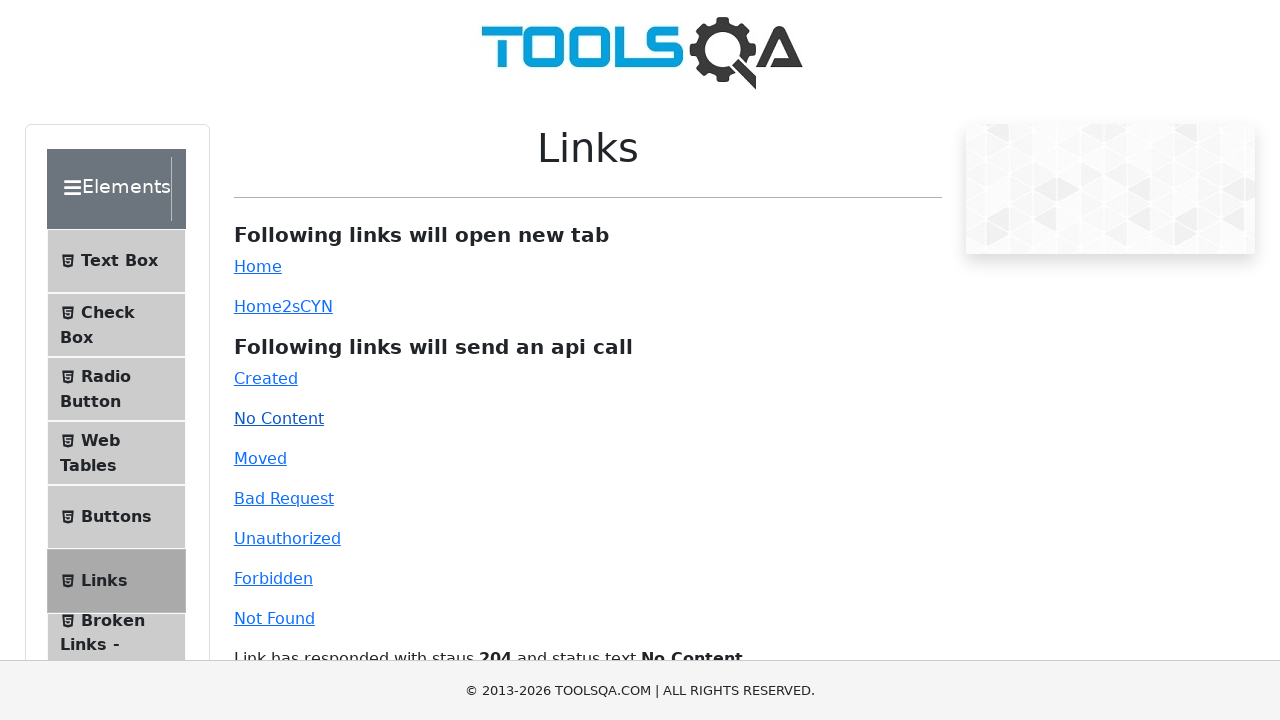